Tests browser navigation methods by navigating back, forward, and refreshing the page

Starting URL: https://www.browserstack.com/guide/action-class-in-selenium

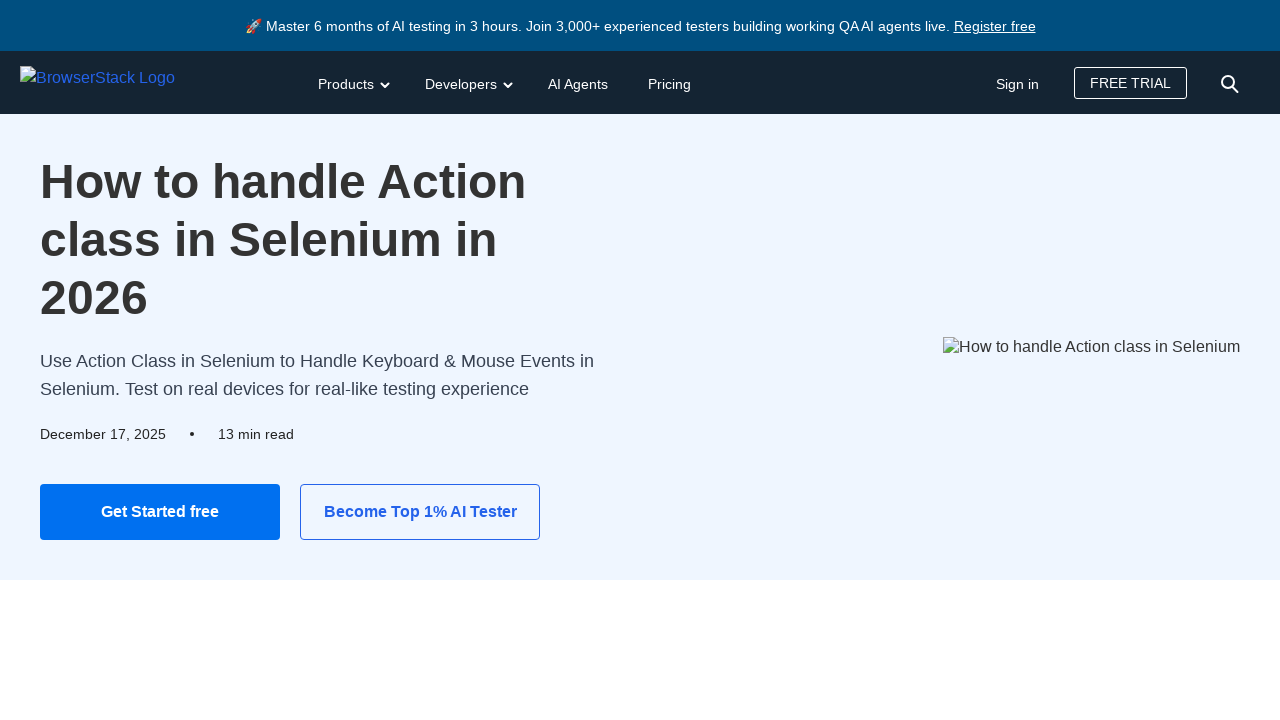

Navigated back to previous page
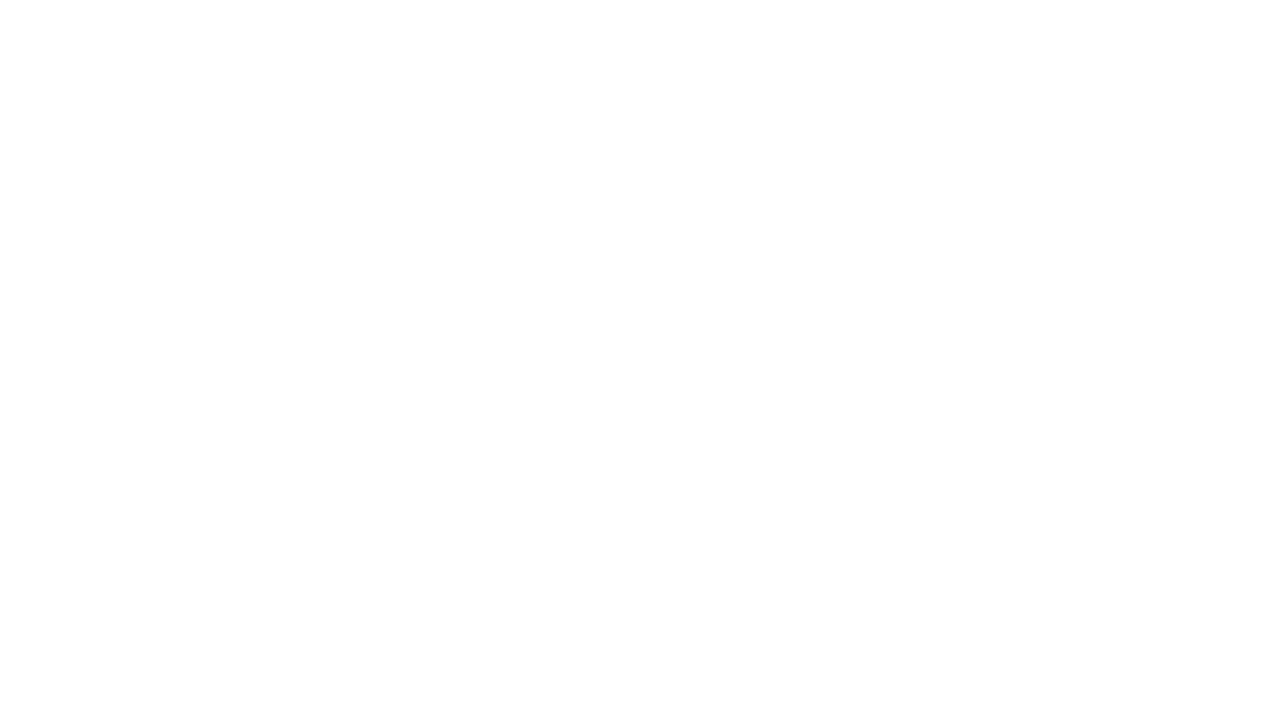

Navigated forward to return to original page
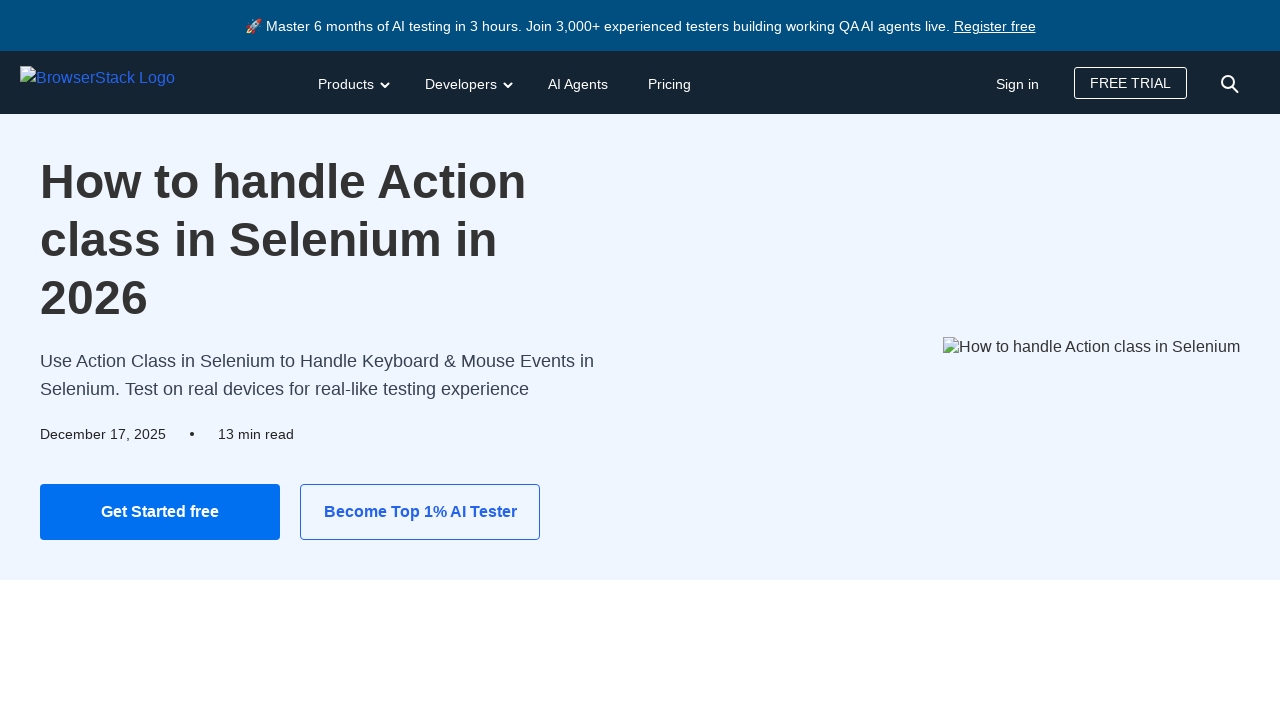

Refreshed the current page
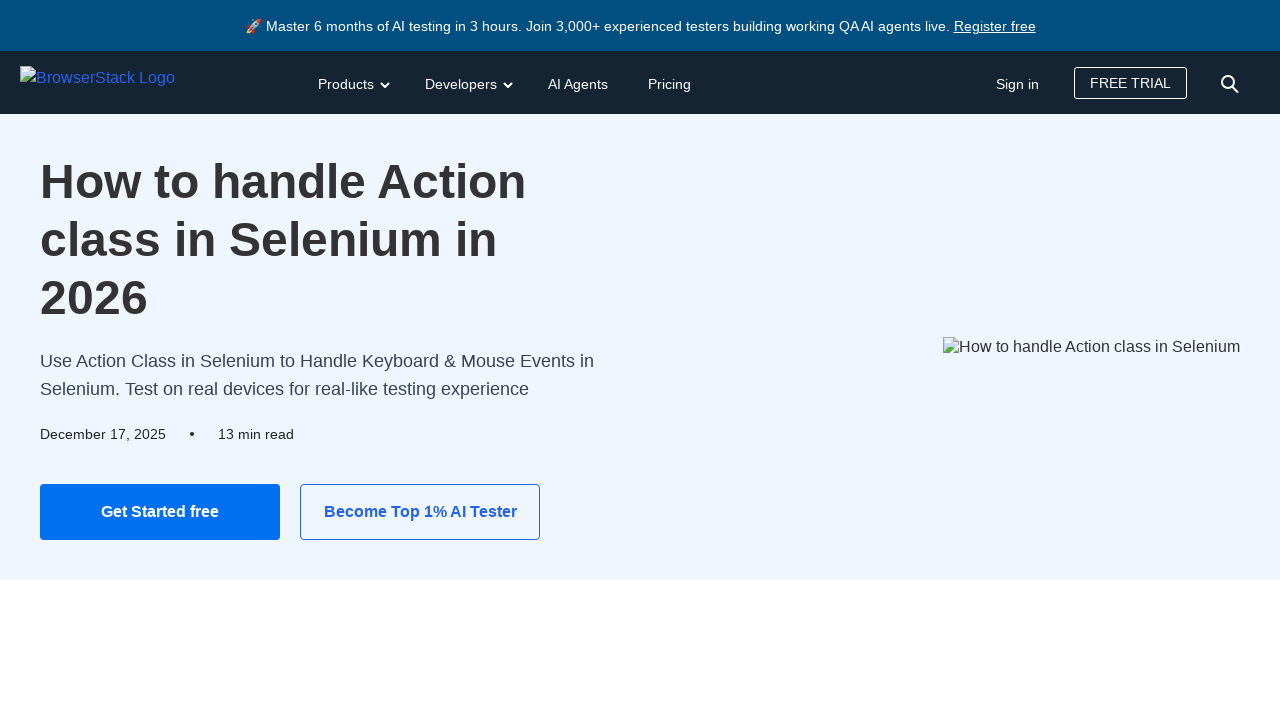

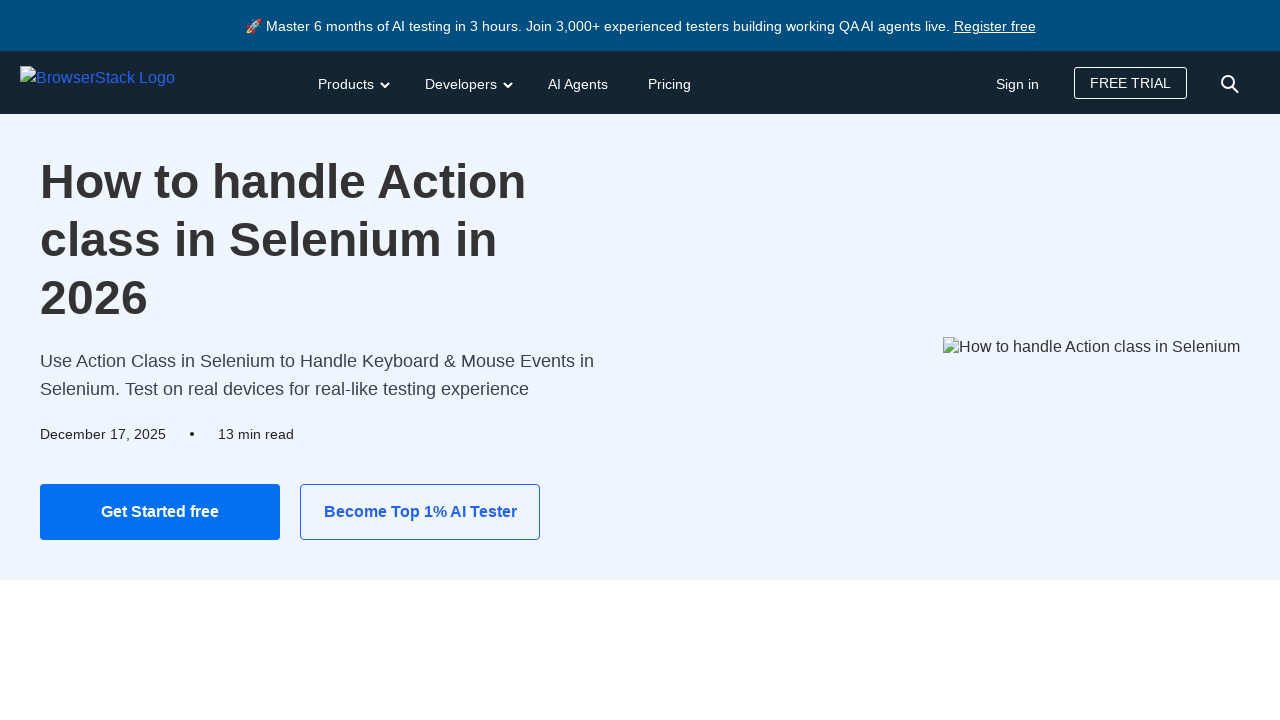